Tests that a todo item is removed when edited to an empty string

Starting URL: https://demo.playwright.dev/todomvc

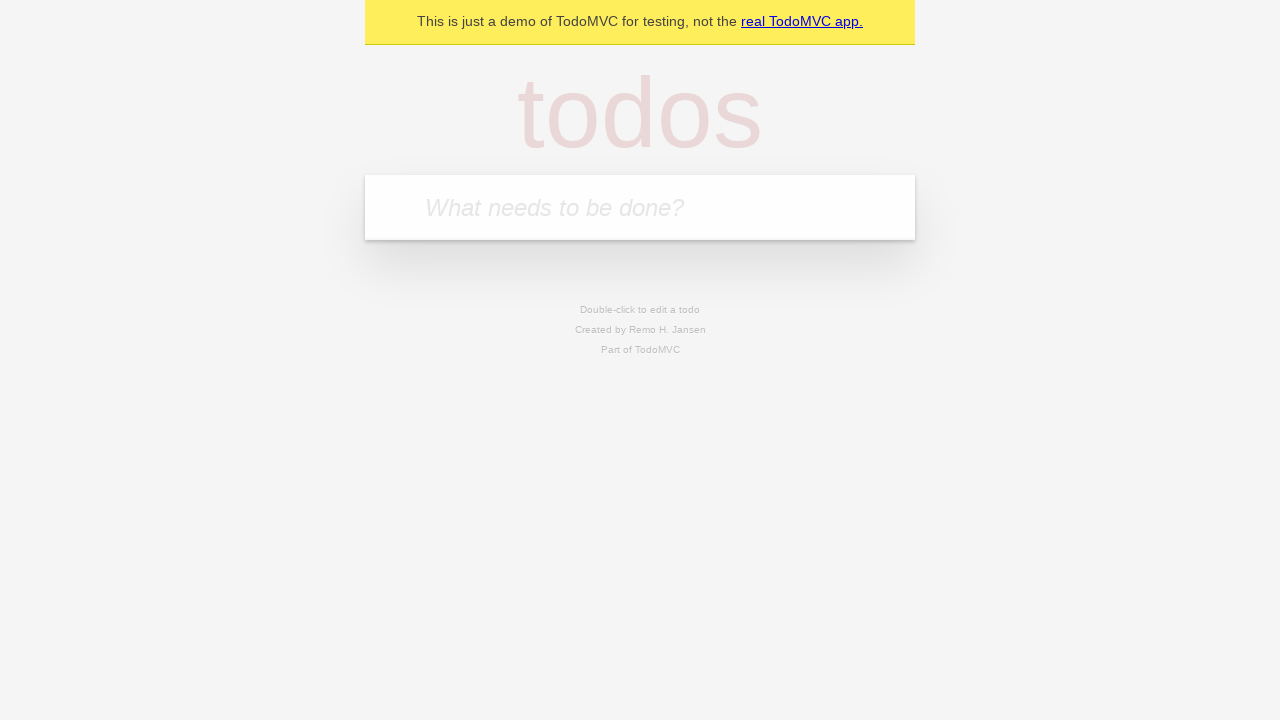

Filled first todo field with 'buy some cheese' on internal:attr=[placeholder="What needs to be done?"i]
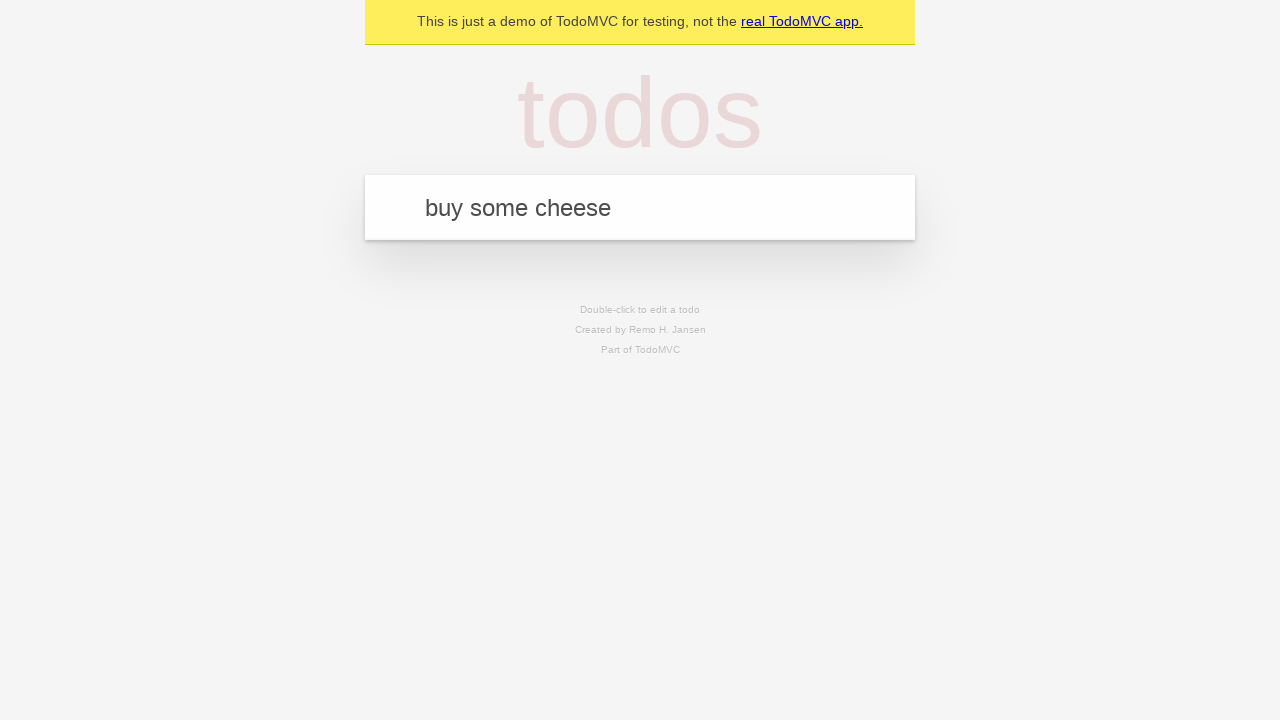

Pressed Enter to add first todo item on internal:attr=[placeholder="What needs to be done?"i]
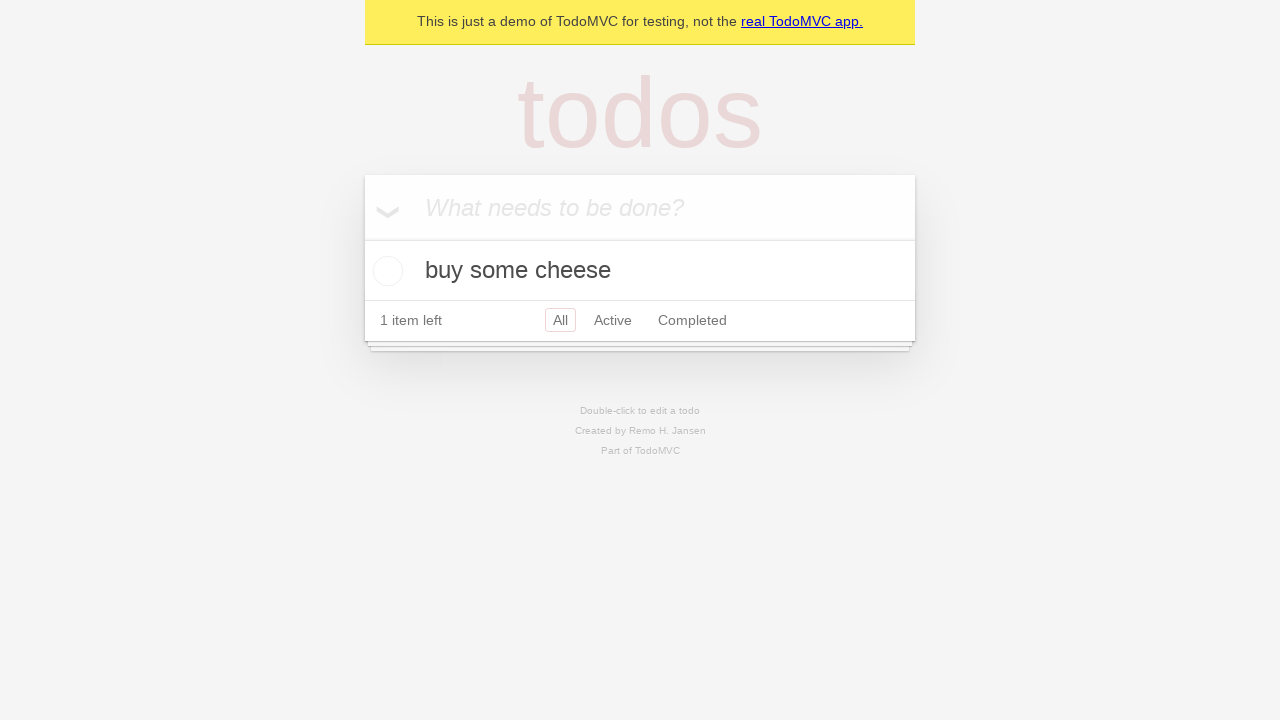

Filled second todo field with 'feed the cat' on internal:attr=[placeholder="What needs to be done?"i]
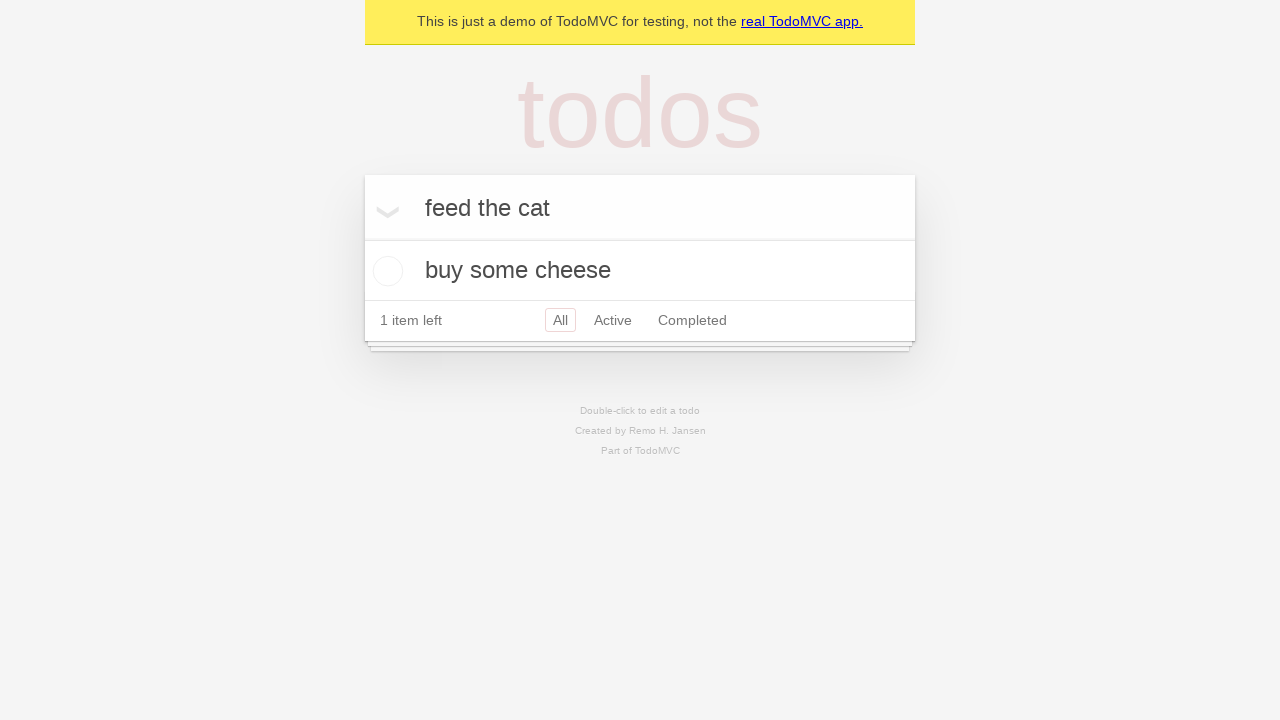

Pressed Enter to add second todo item on internal:attr=[placeholder="What needs to be done?"i]
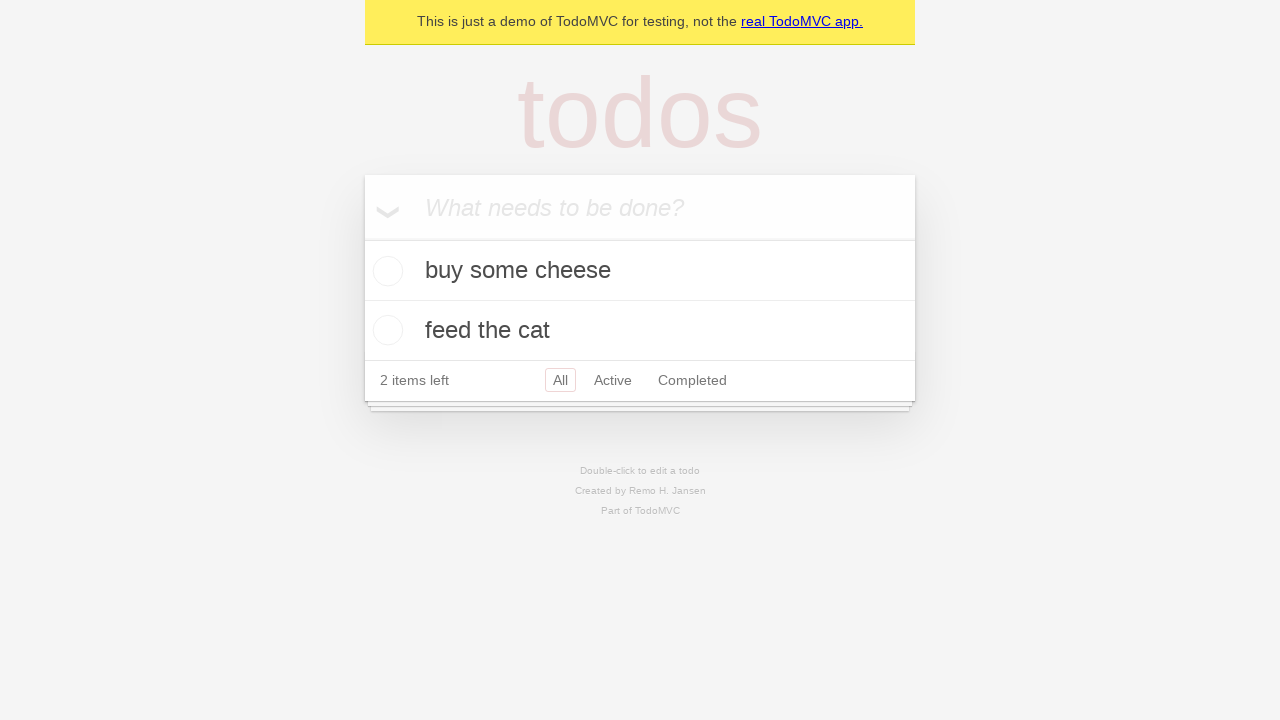

Filled third todo field with 'book a doctors appointment' on internal:attr=[placeholder="What needs to be done?"i]
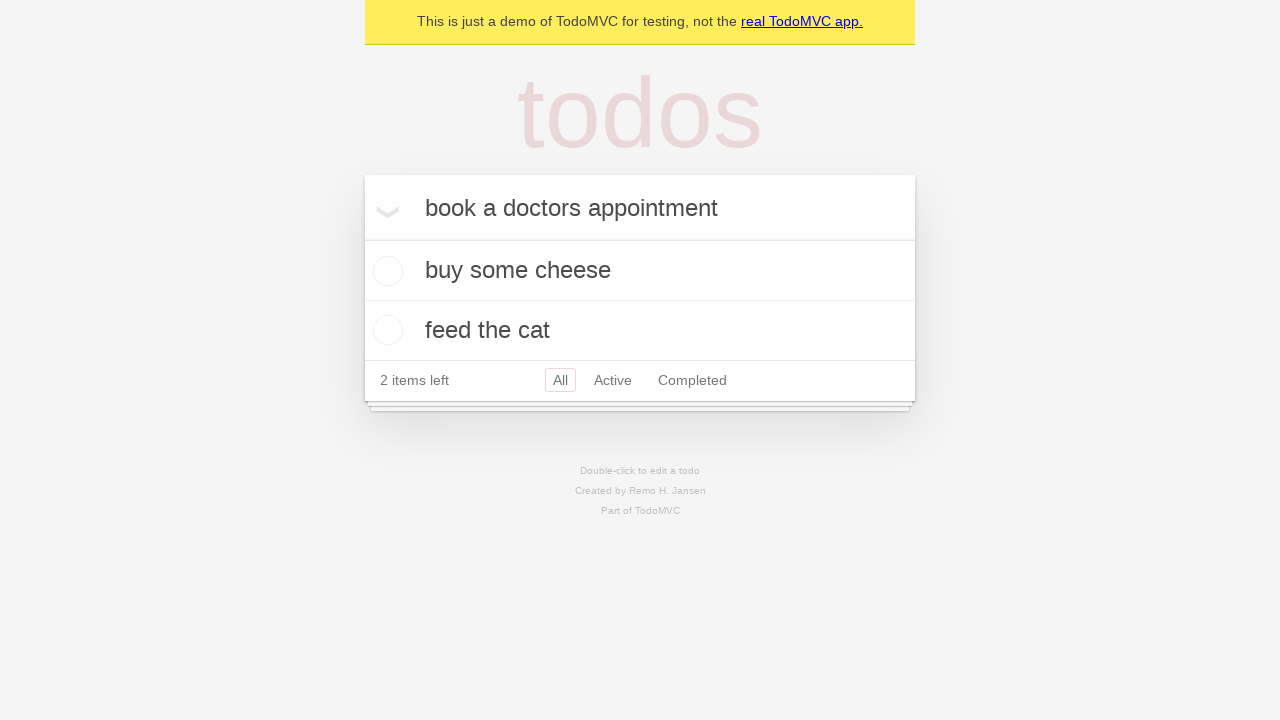

Pressed Enter to add third todo item on internal:attr=[placeholder="What needs to be done?"i]
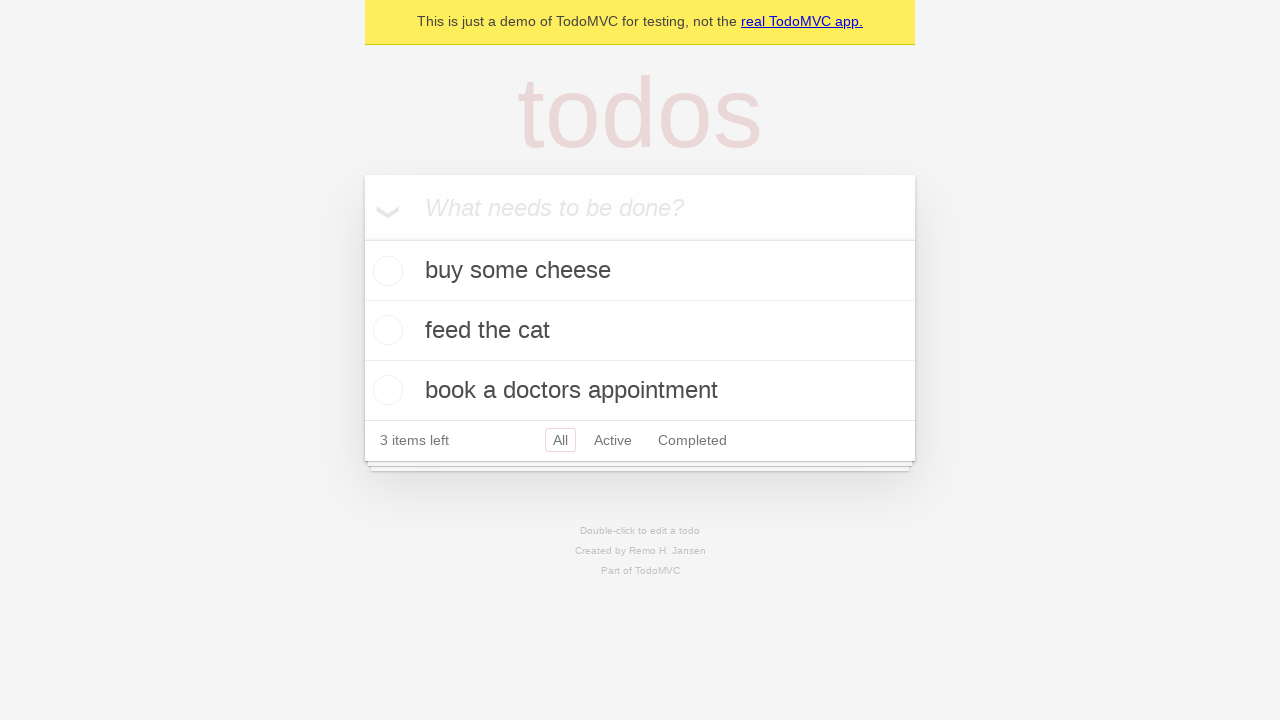

Double-clicked on second todo item to enter edit mode at (640, 331) on internal:testid=[data-testid="todo-item"s] >> nth=1
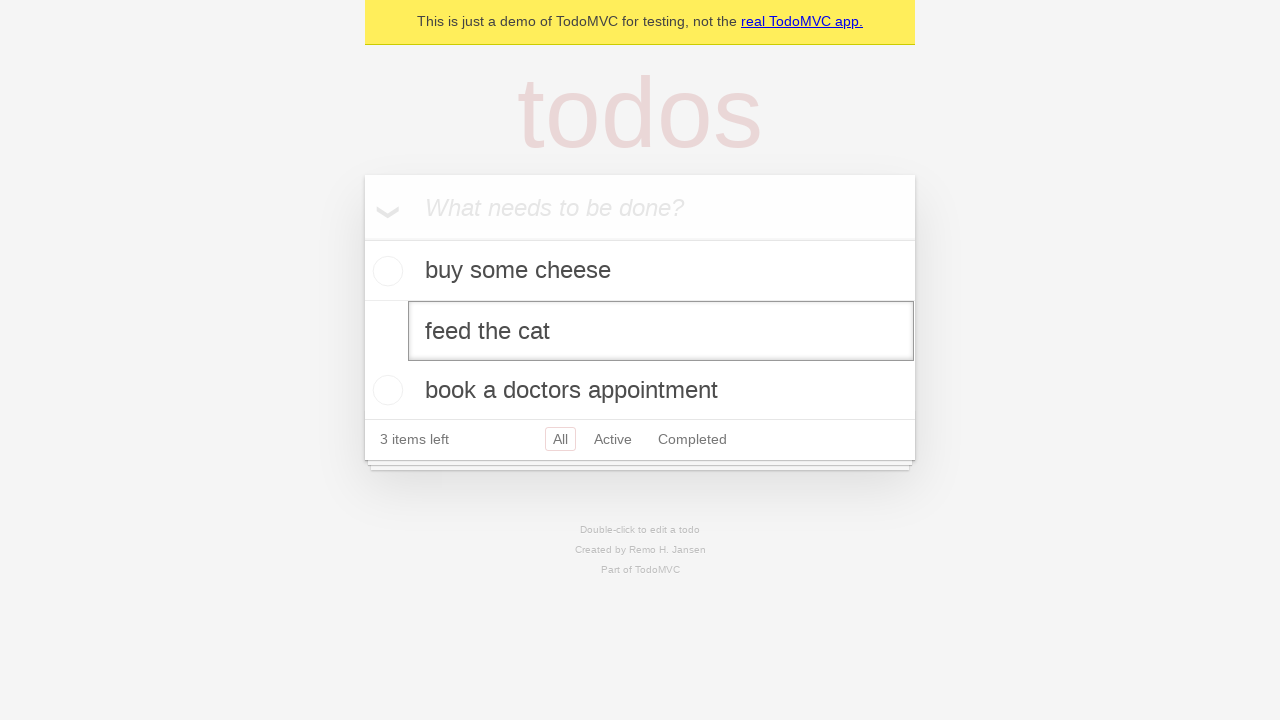

Cleared the edit field to empty string on internal:testid=[data-testid="todo-item"s] >> nth=1 >> internal:role=textbox[nam
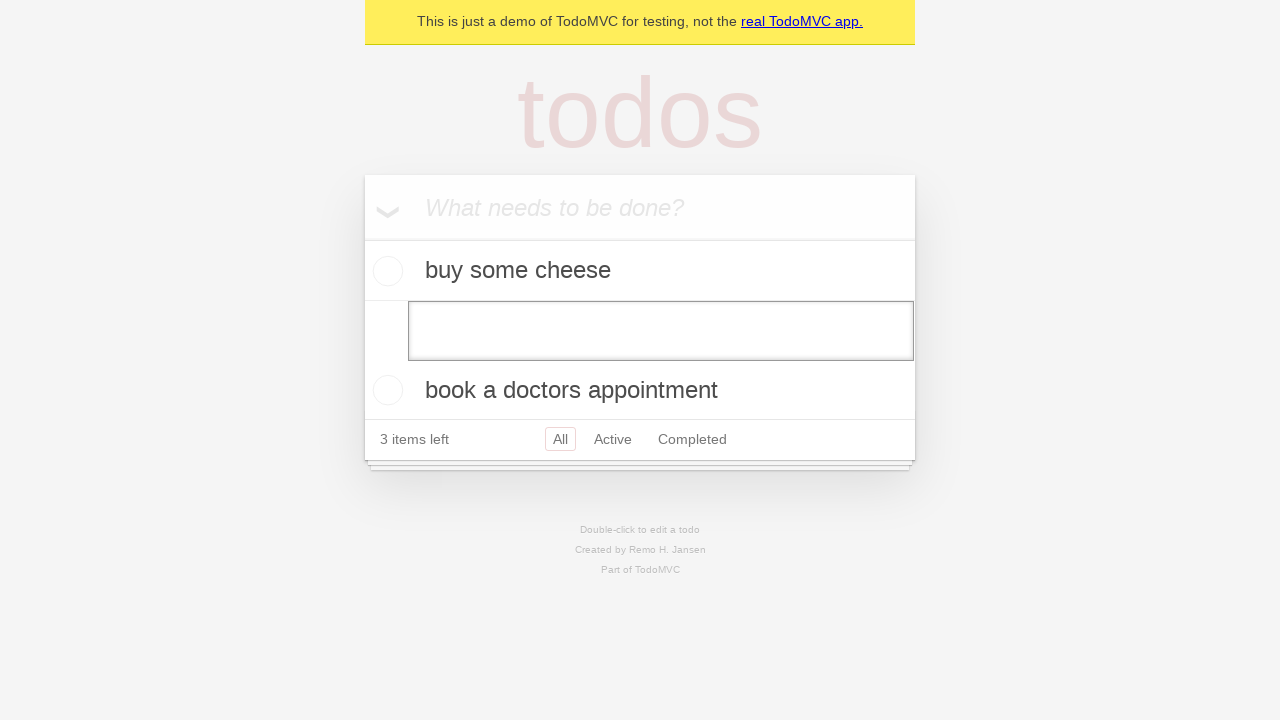

Pressed Enter to confirm empty edit, removing the todo item on internal:testid=[data-testid="todo-item"s] >> nth=1 >> internal:role=textbox[nam
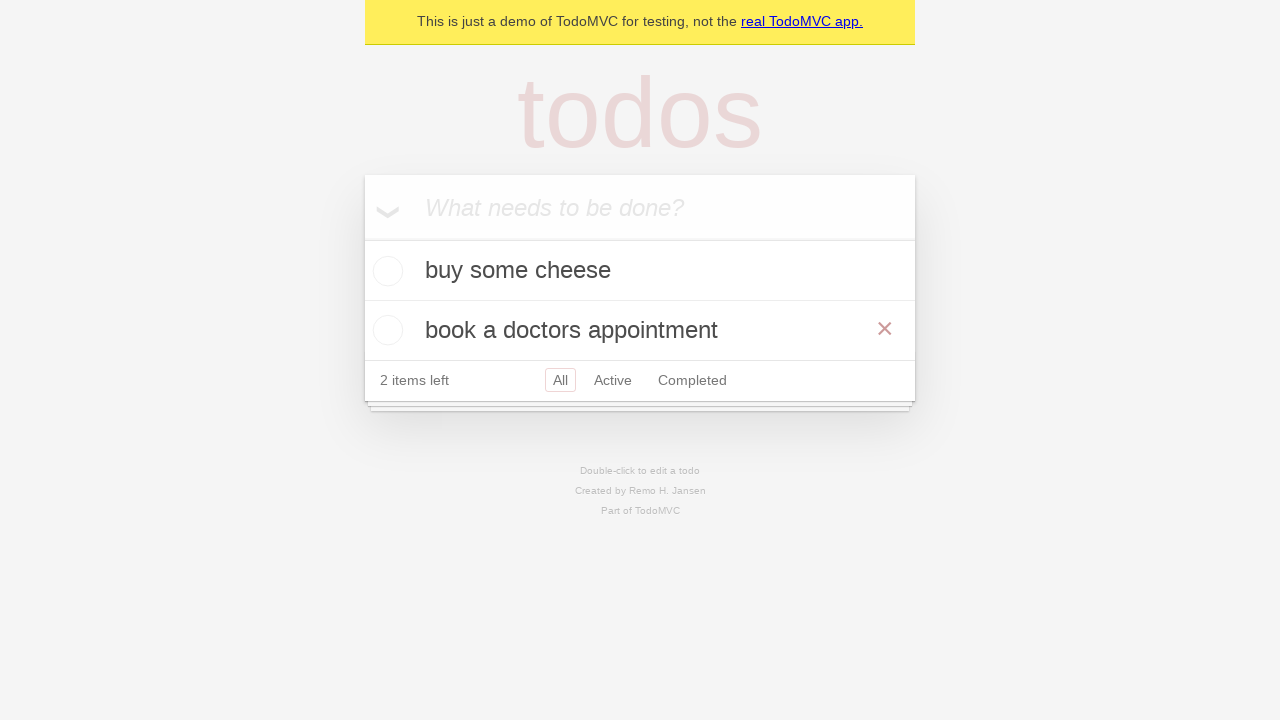

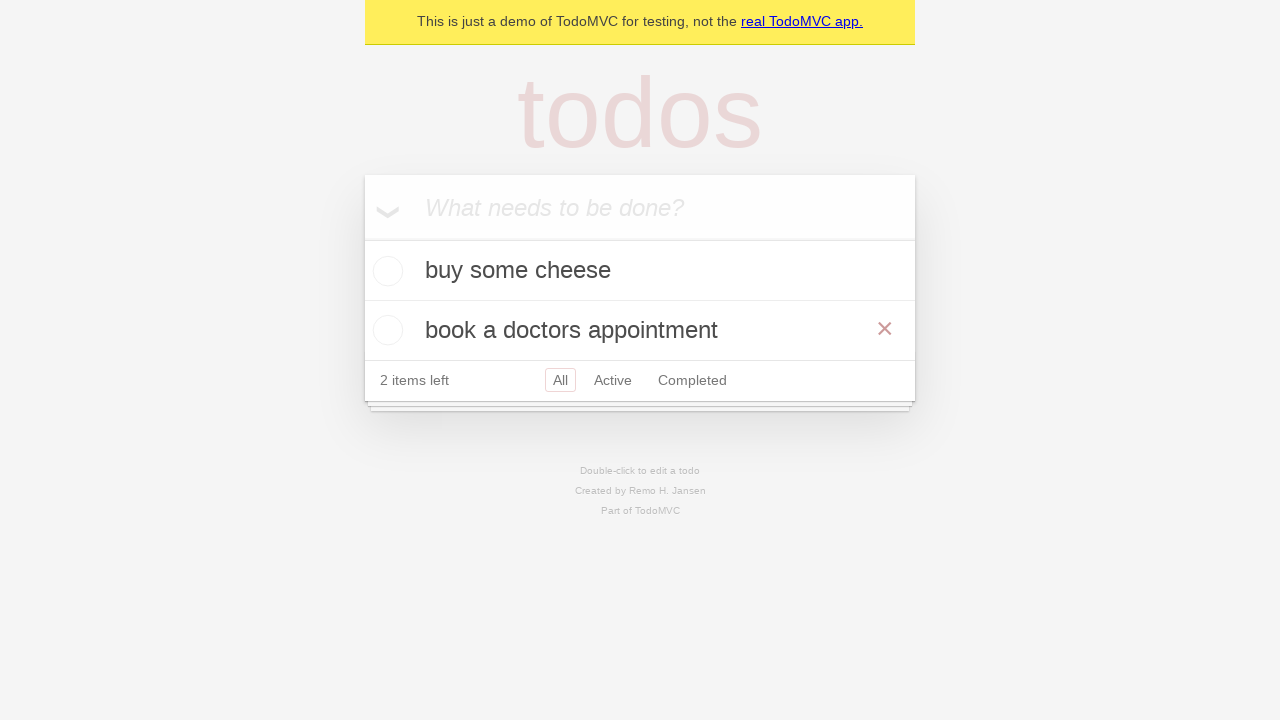